Opens the OTUS educational platform website and verifies the page loads successfully

Starting URL: https://otus.ru

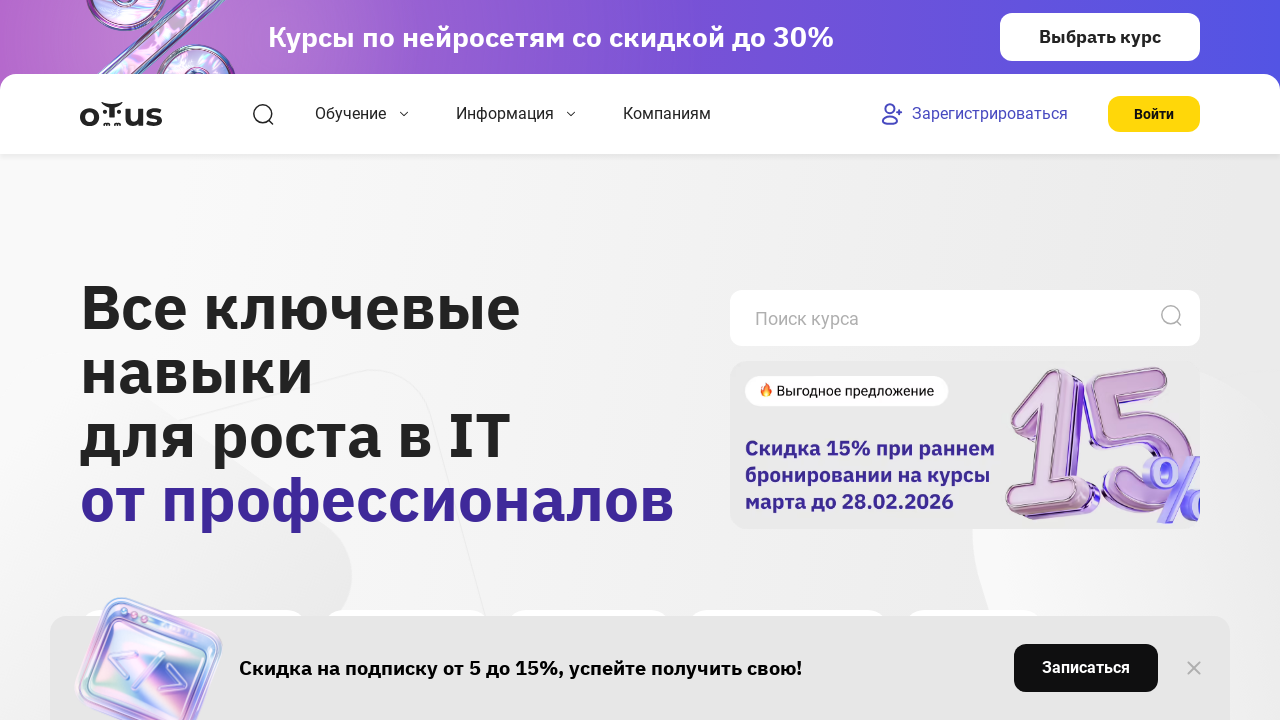

Waited for page DOM content to load
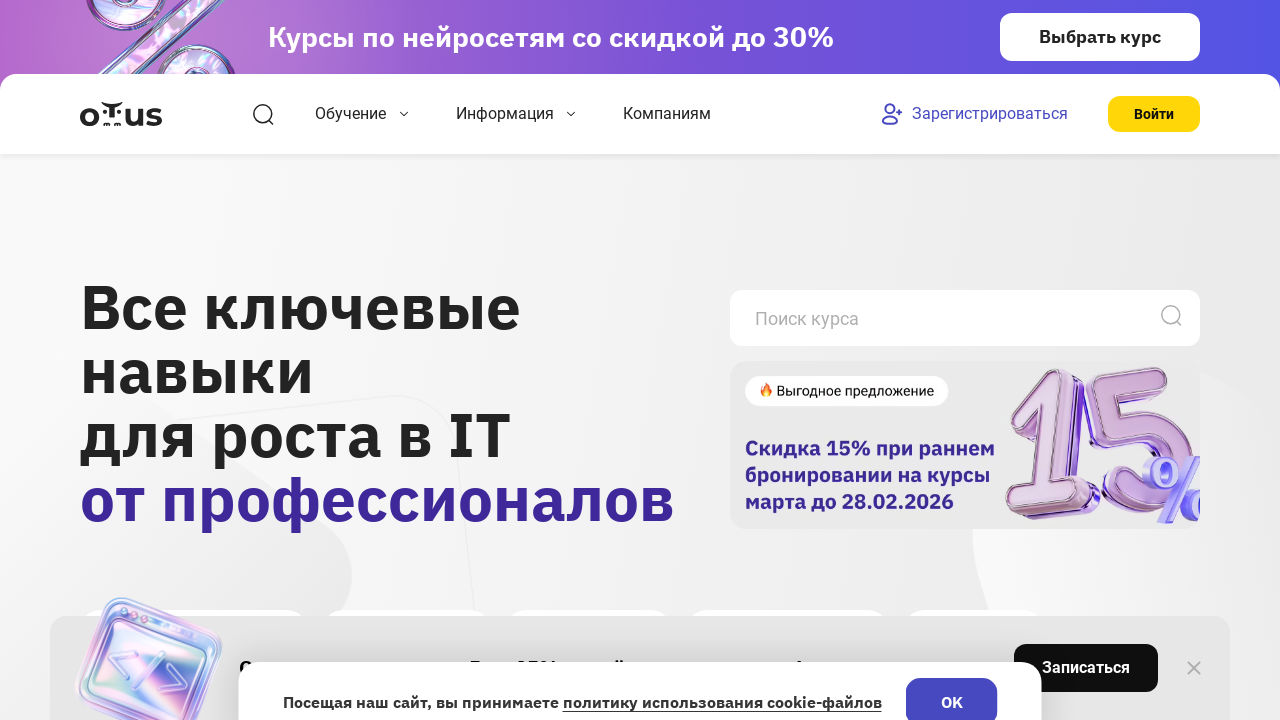

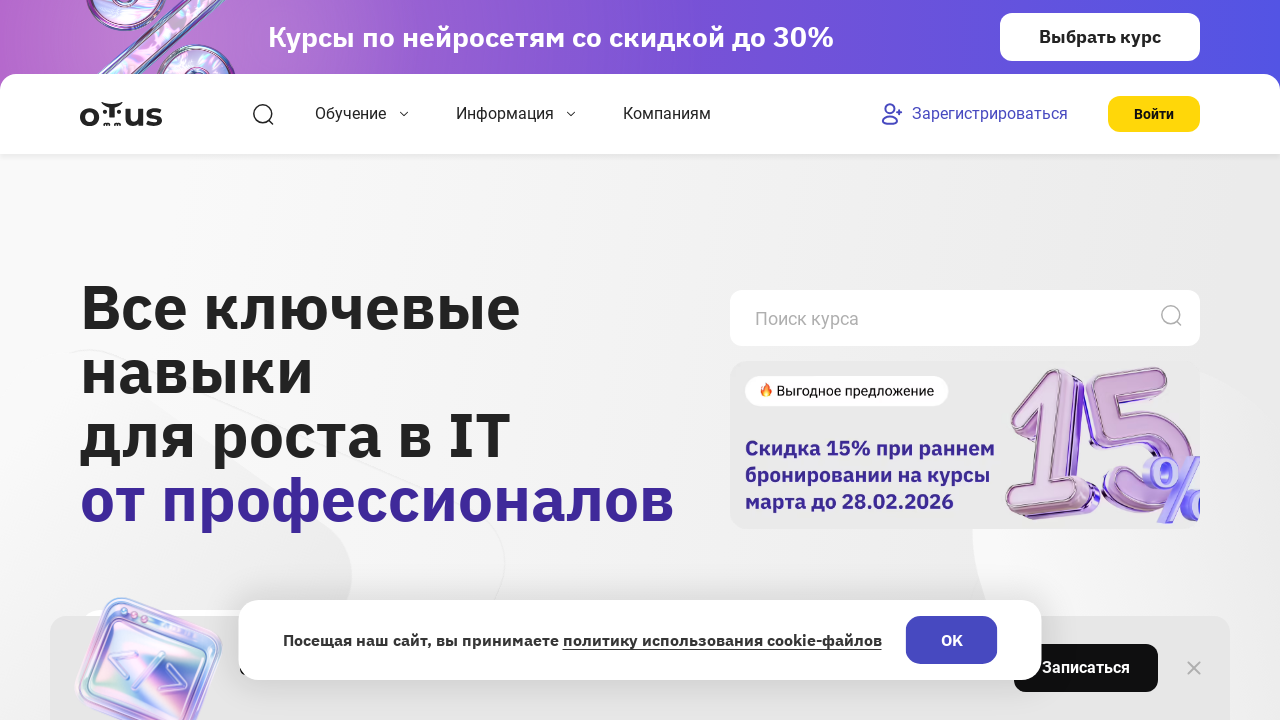